Selects the 2nd option from dropdown menu

Starting URL: https://www.rahulshettyacademy.com/AutomationPractice/

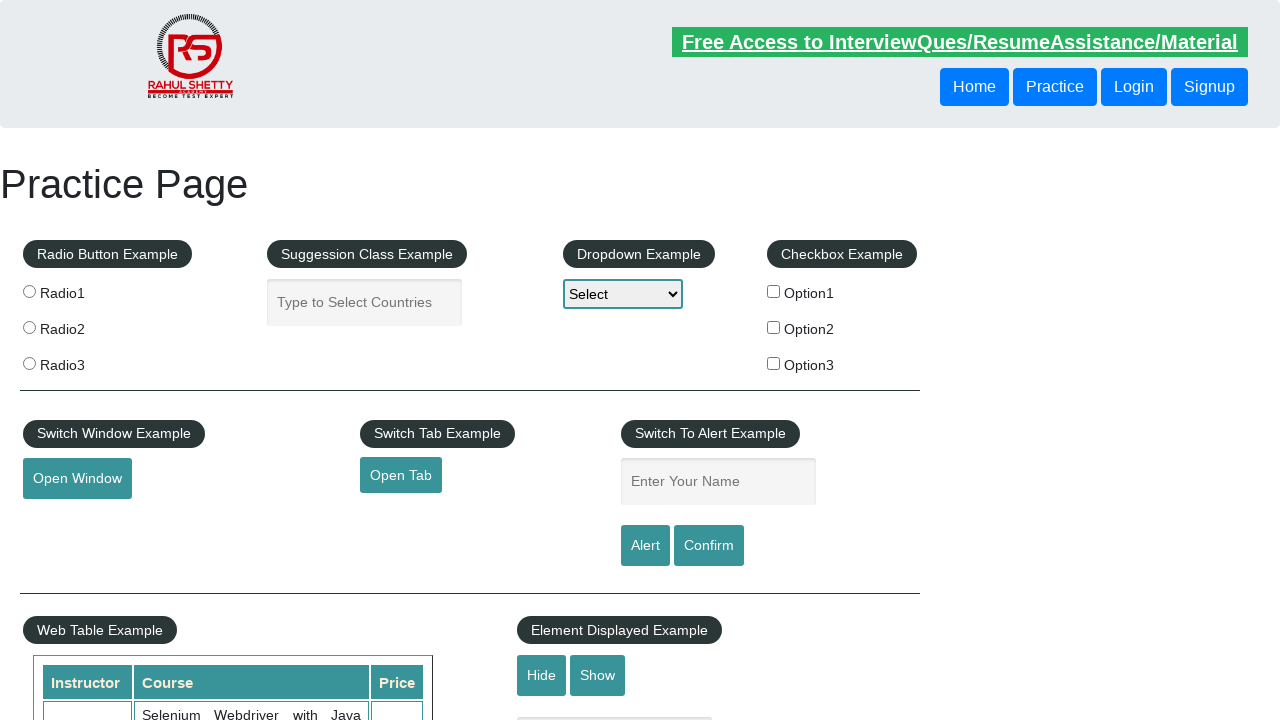

Navigated to Rahul Shetty Academy Automation Practice page
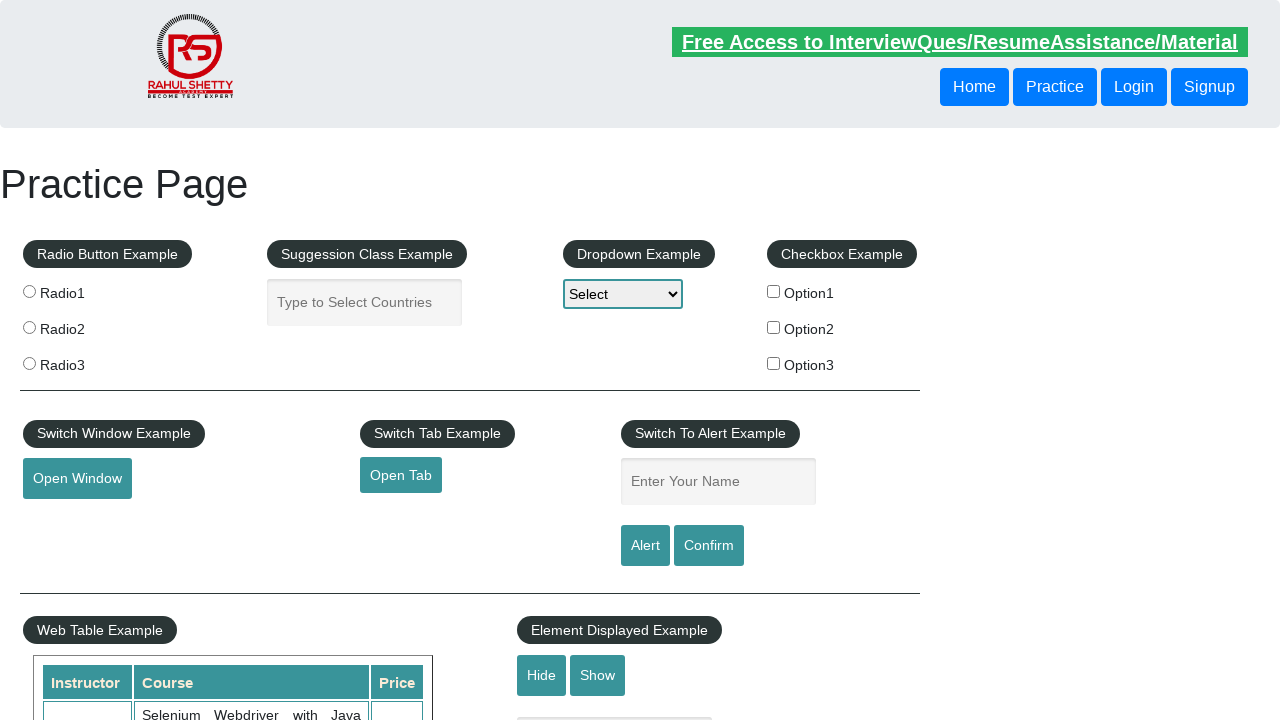

Selected the 2nd option from dropdown menu on select[name='dropdown-class-example']
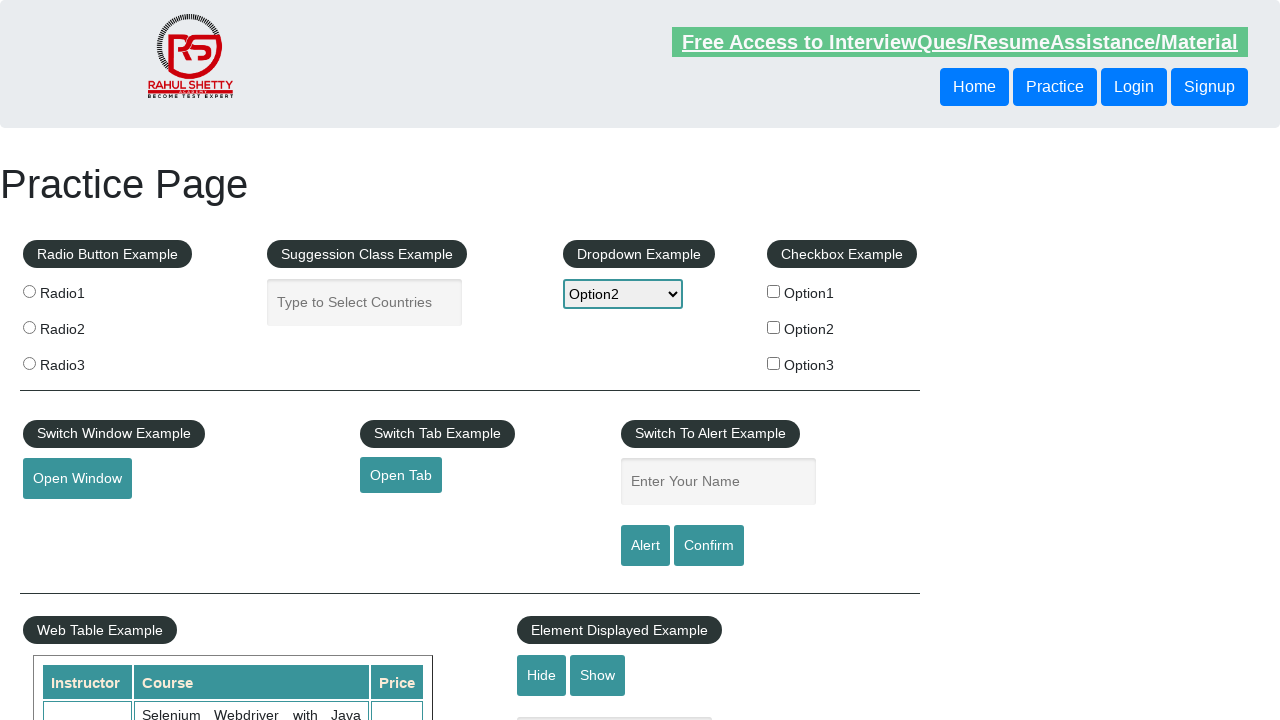

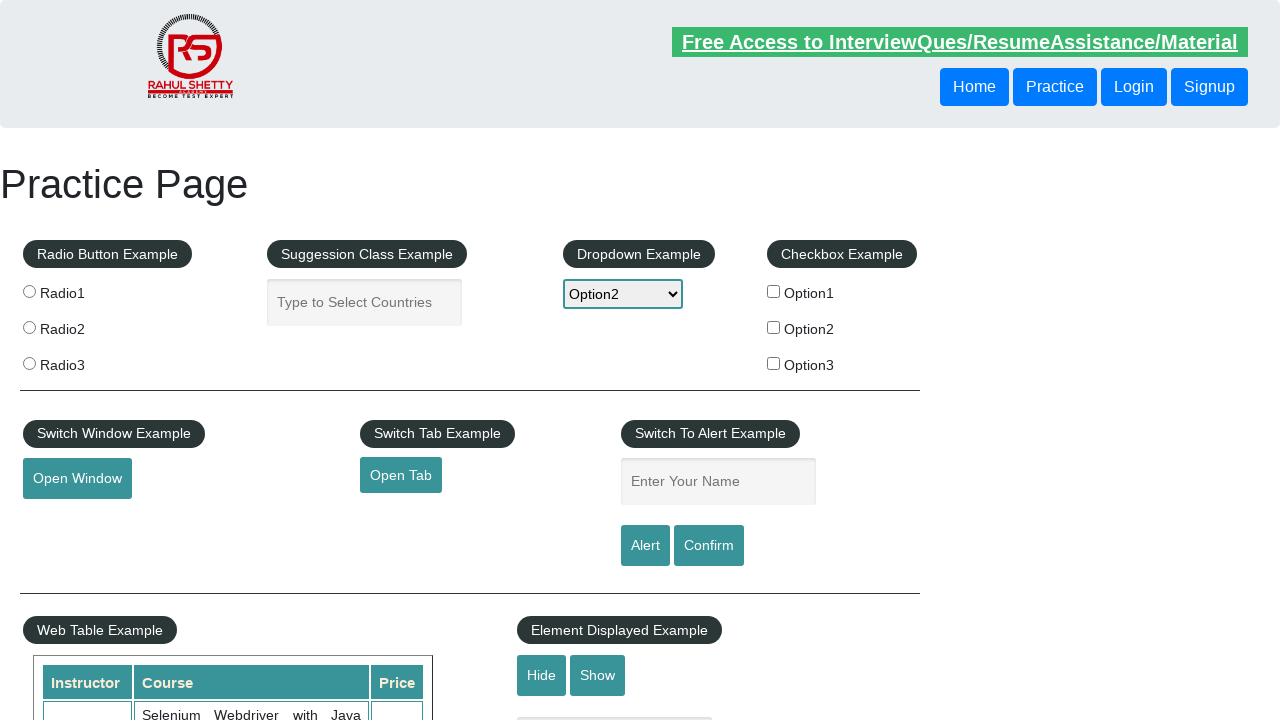